Tests the cases page by clicking on the Essilor case filter and verifying the case content displays correctly

Starting URL: https://itigris.com/cases

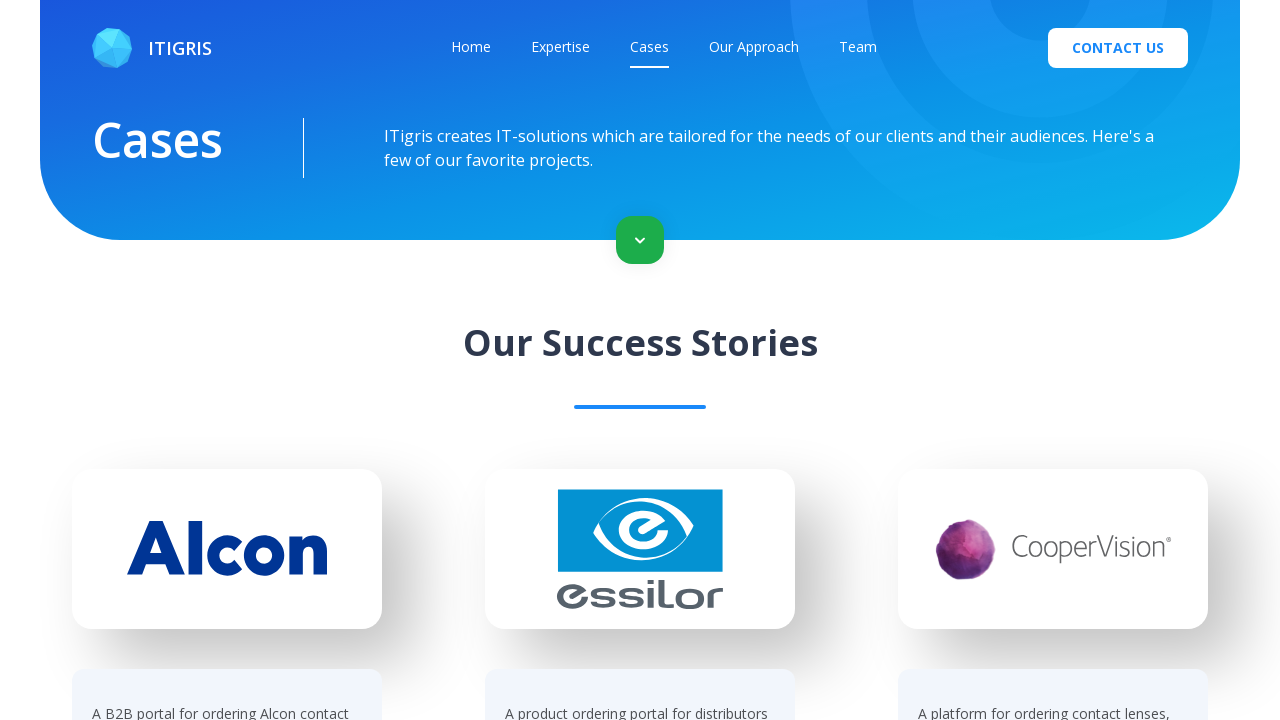

Success Stories section loaded on cases page
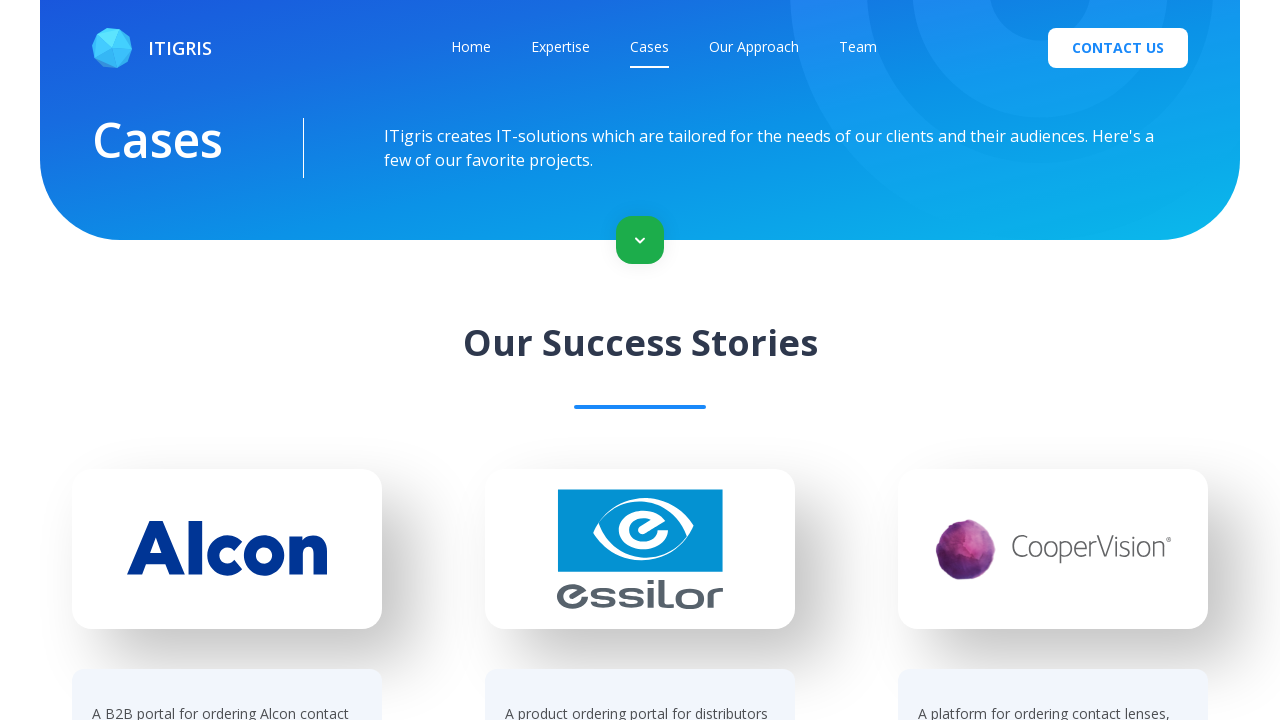

Clicked on Essilor case filter at (640, 362) on [href='/cases?project=essilor']
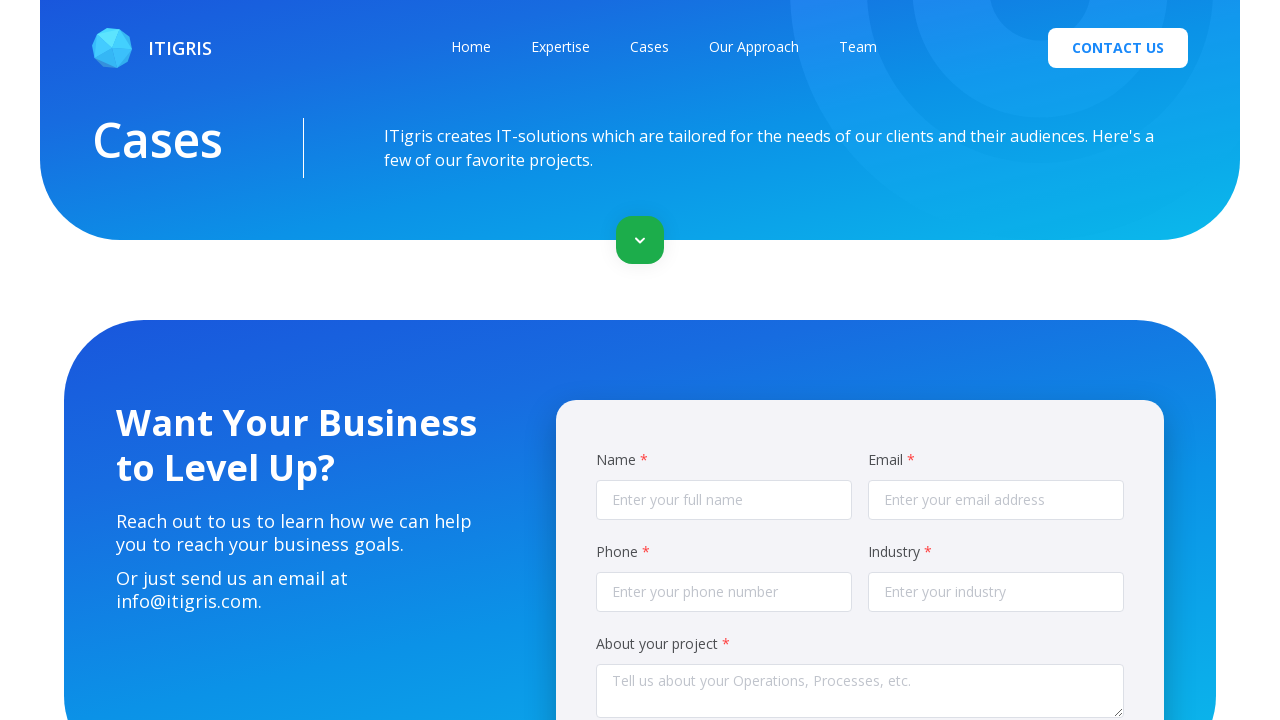

Essilor case content displayed correctly
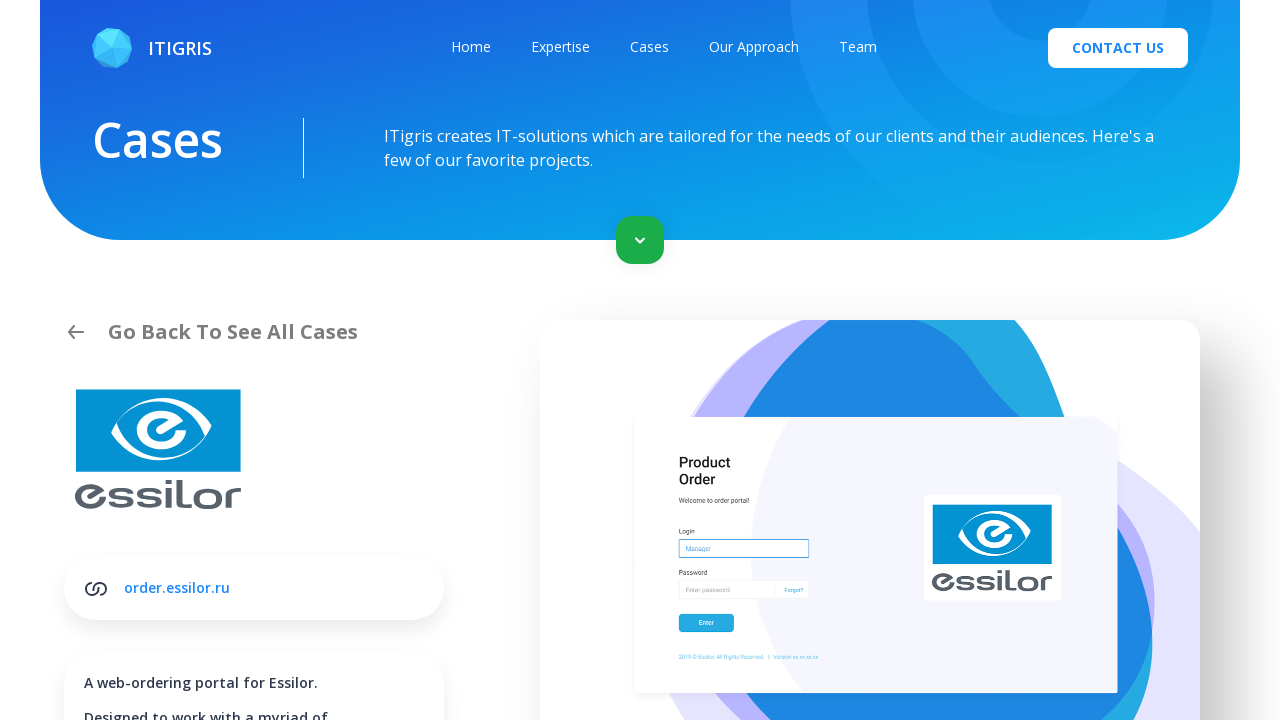

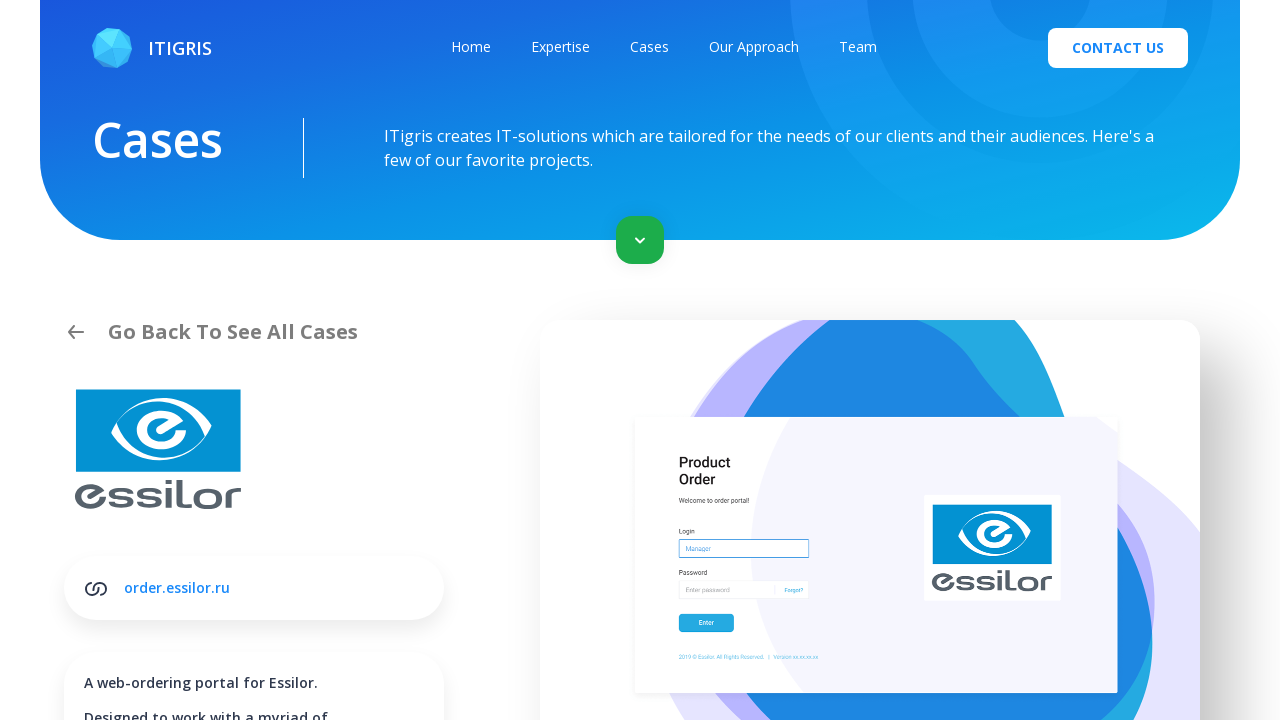